Tests dropdown selection by selecting "Option 2" using the option value and verifying the selection

Starting URL: https://the-internet.herokuapp.com/dropdown

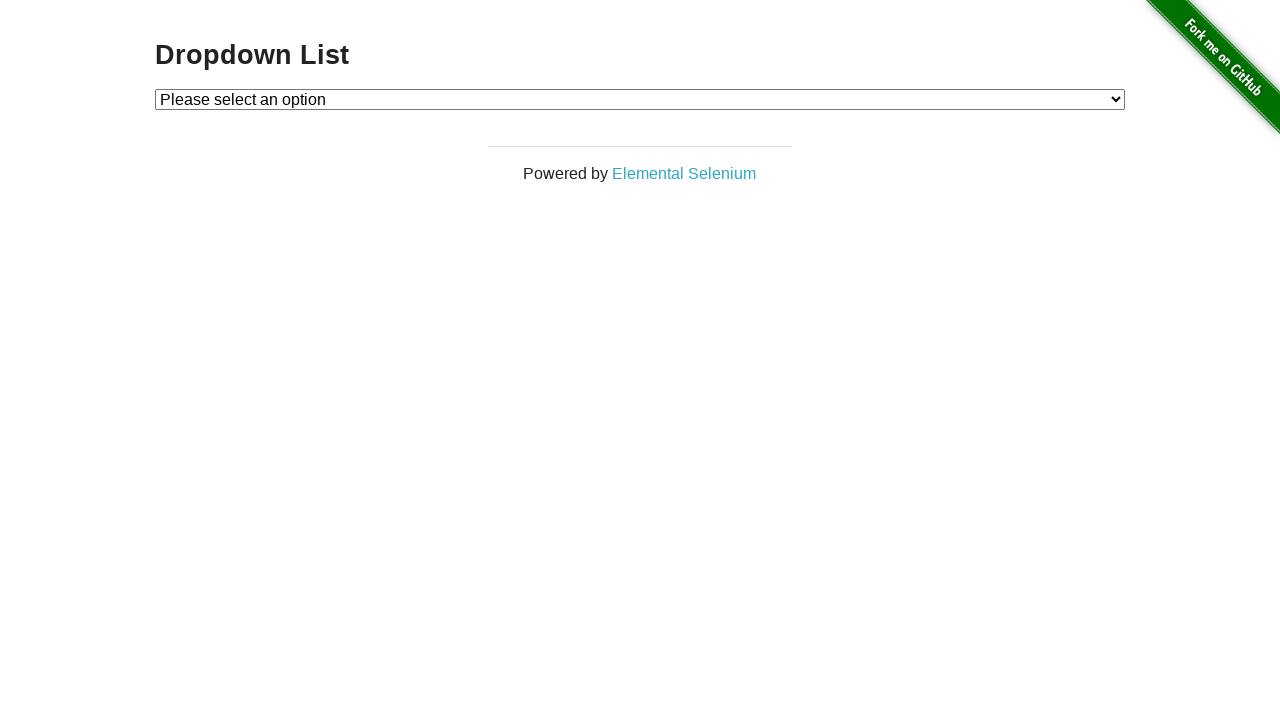

Selected 'Option 2' from the dropdown on #dropdown
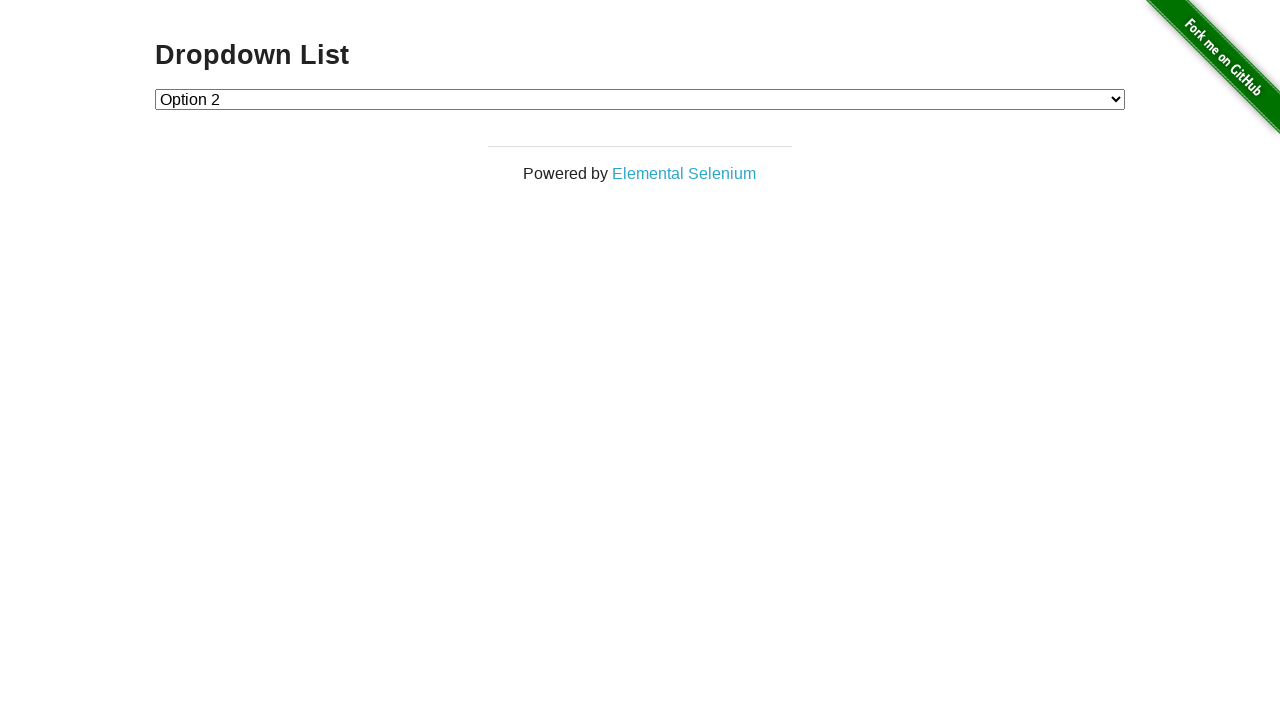

Retrieved selected option text from dropdown
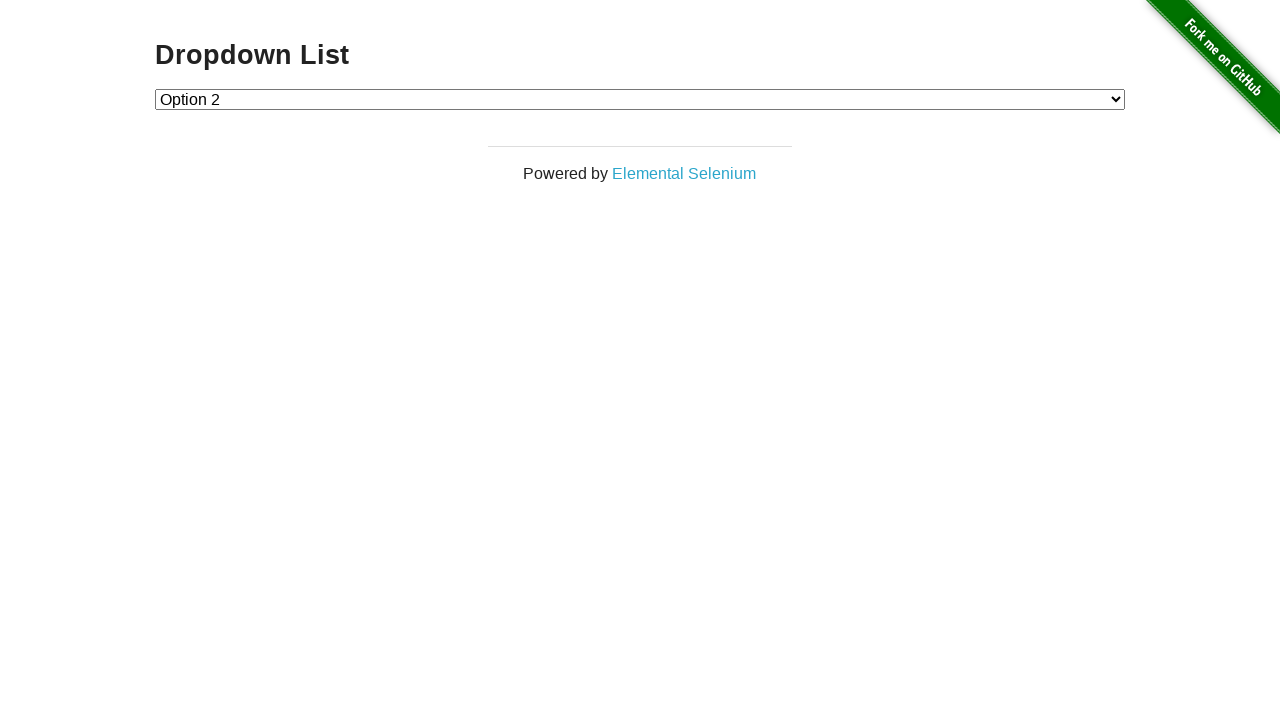

Verified that 'Option 2' is the selected value
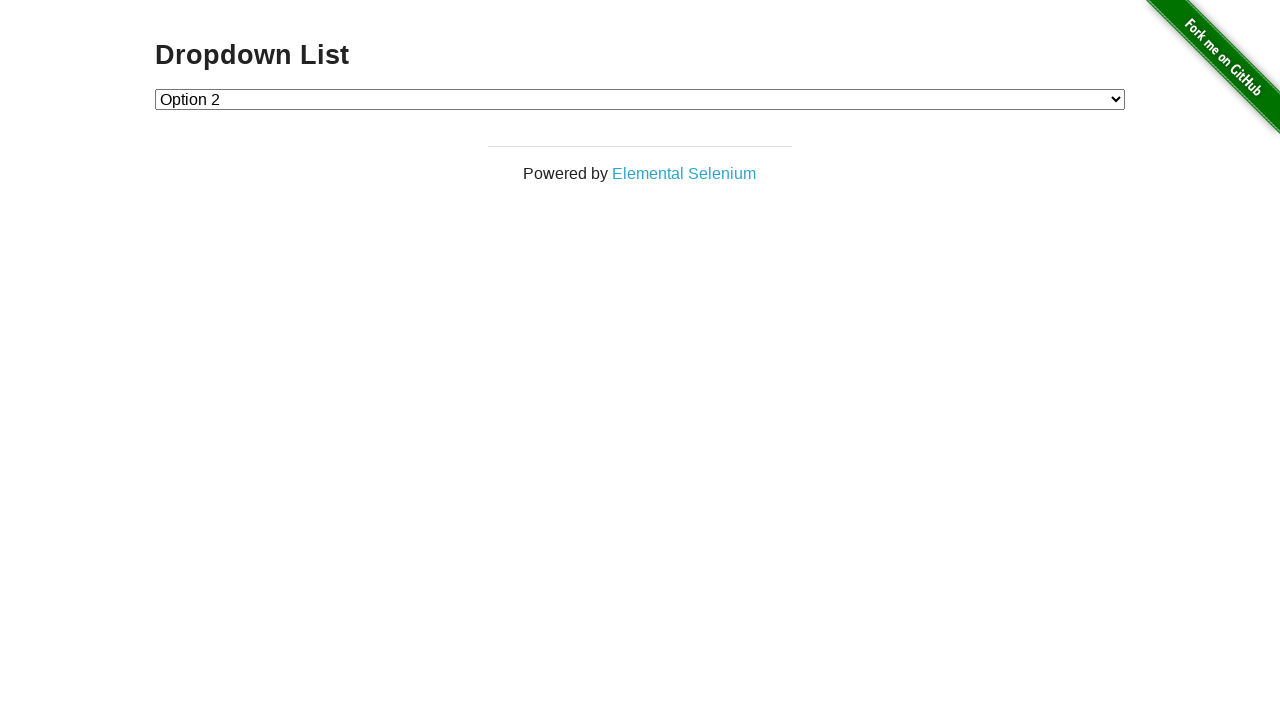

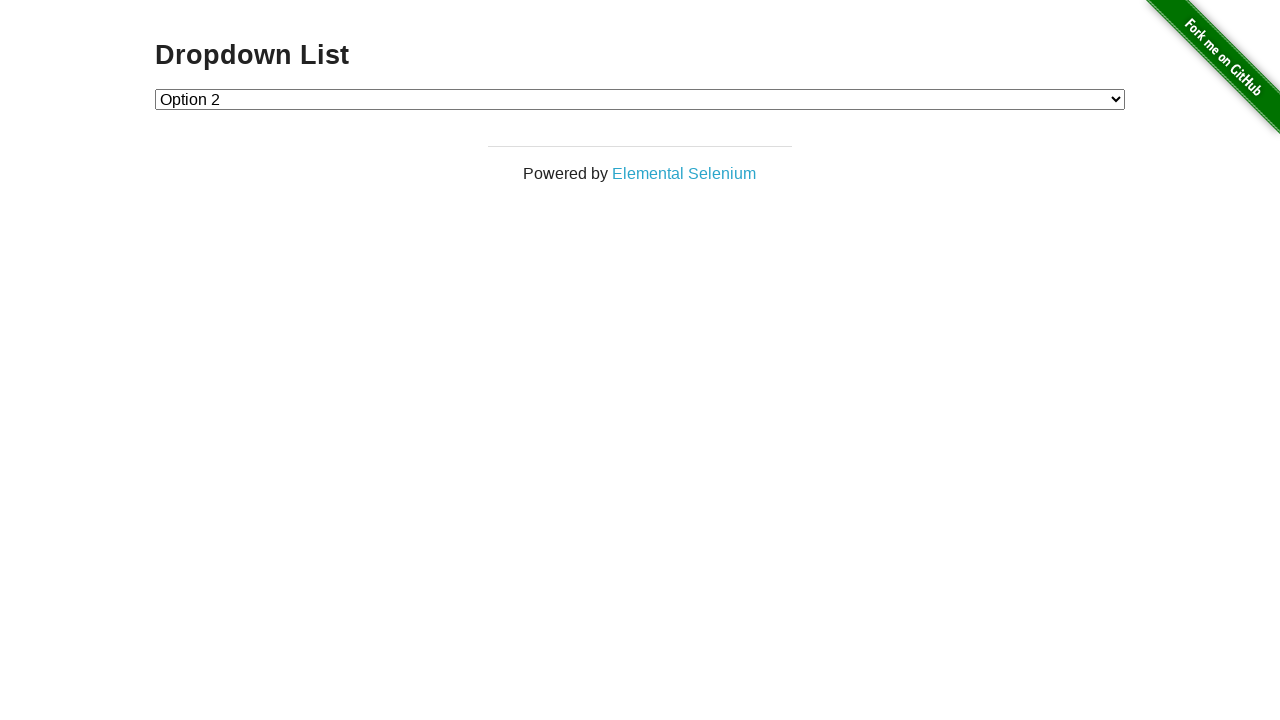